Tests browser forward navigation by navigating to a page, clicking a button to go to another page, using browser back to return, then using browser forward to go back to the second page.

Starting URL: http://demoaut.katalon.com/

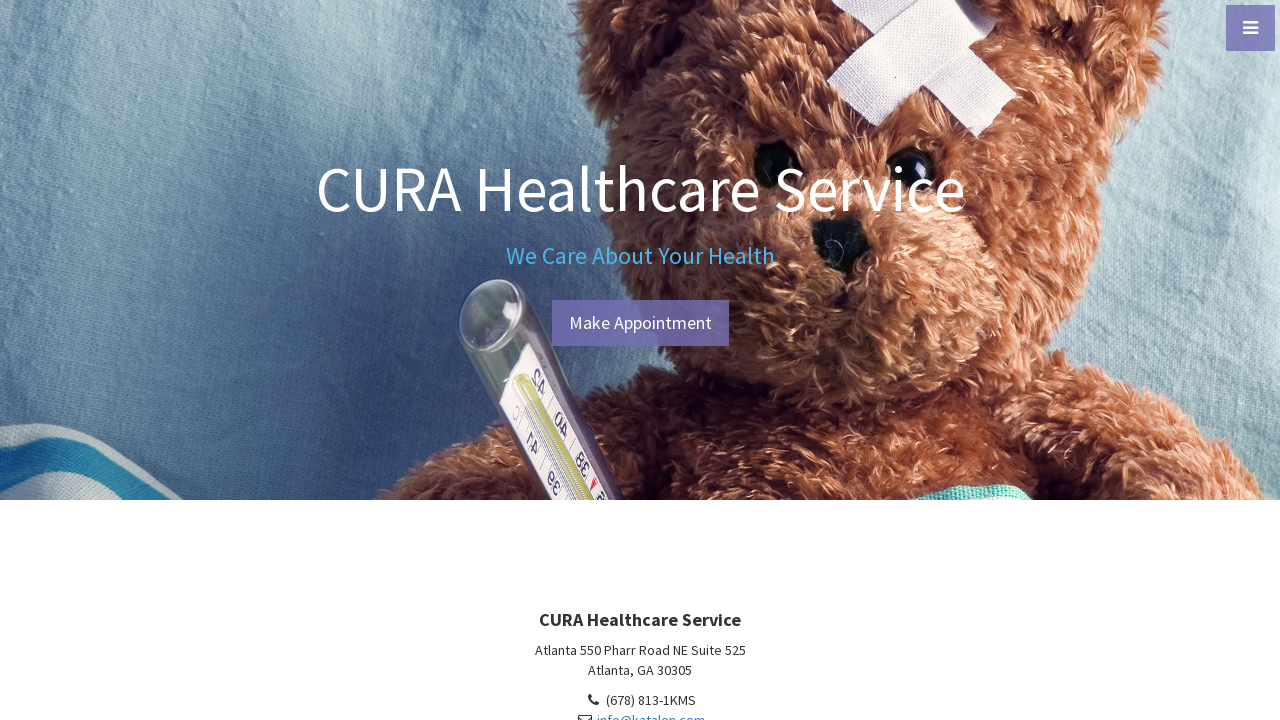

Clicked 'Make Appointment' button at (640, 323) on text=Make Appointment
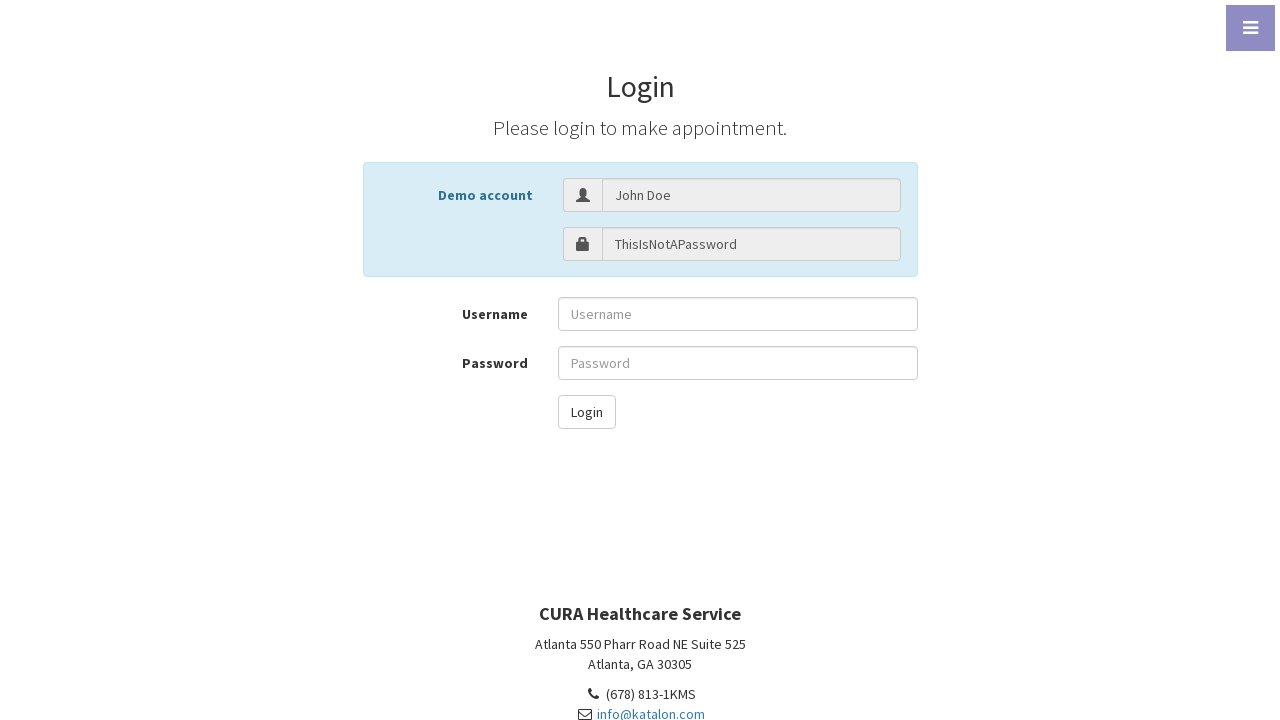

Make Appointment page loaded
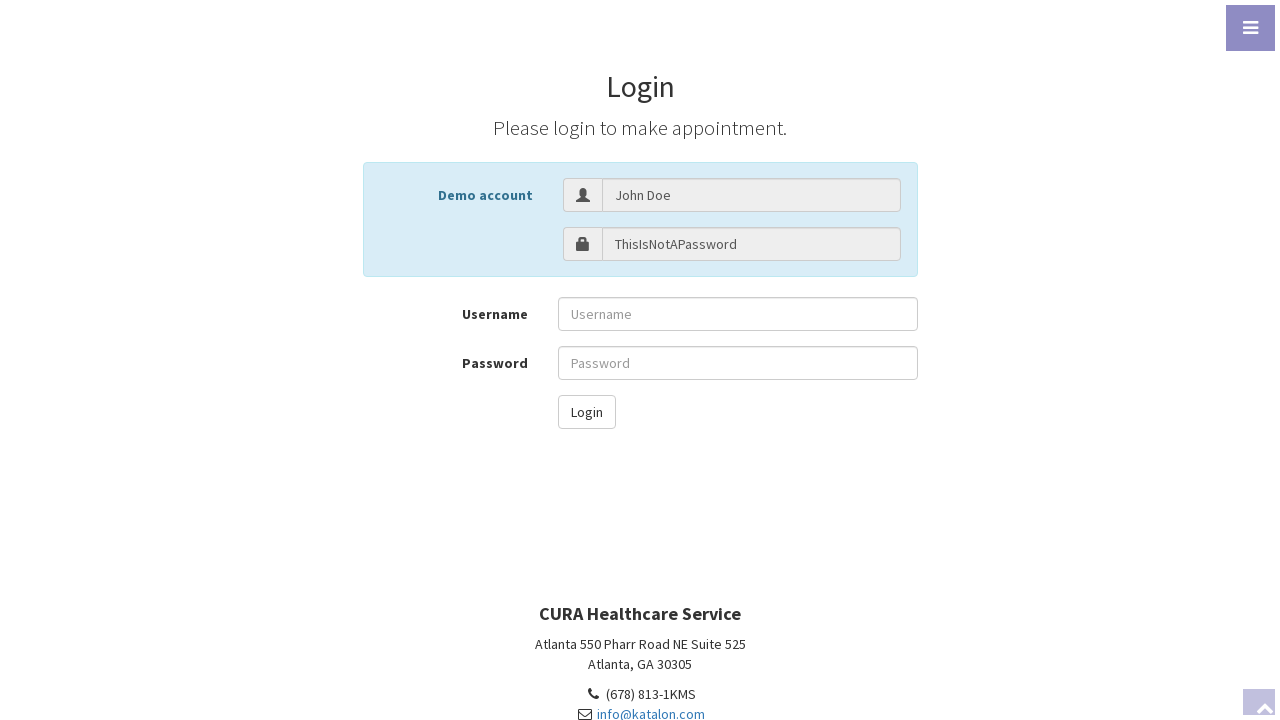

Navigated back to homepage using browser back button
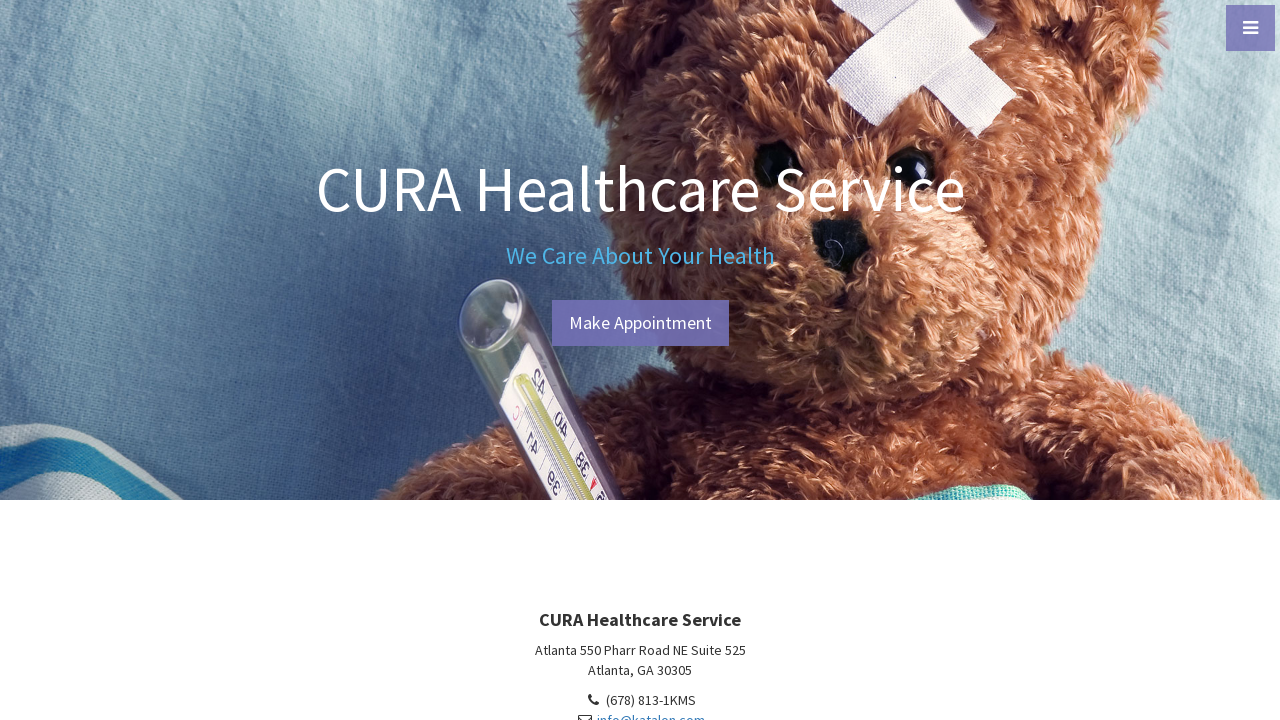

Homepage loaded
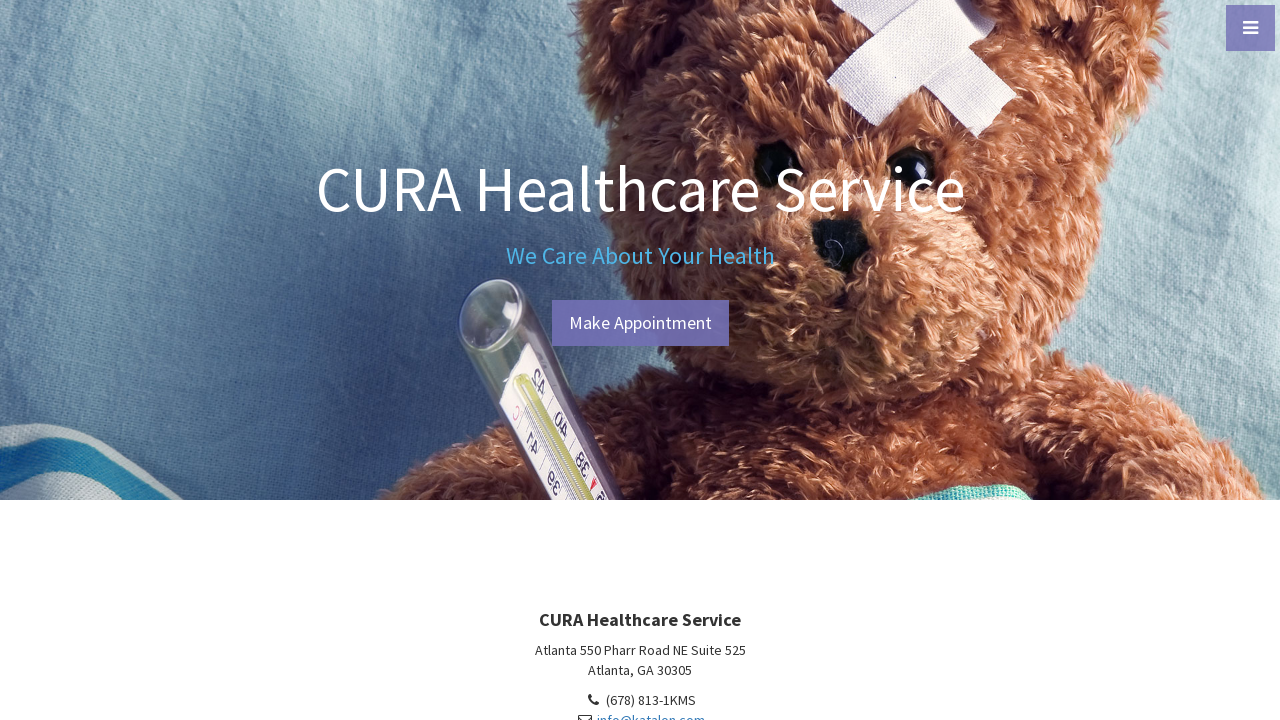

Navigated forward to Make Appointment page using browser forward button
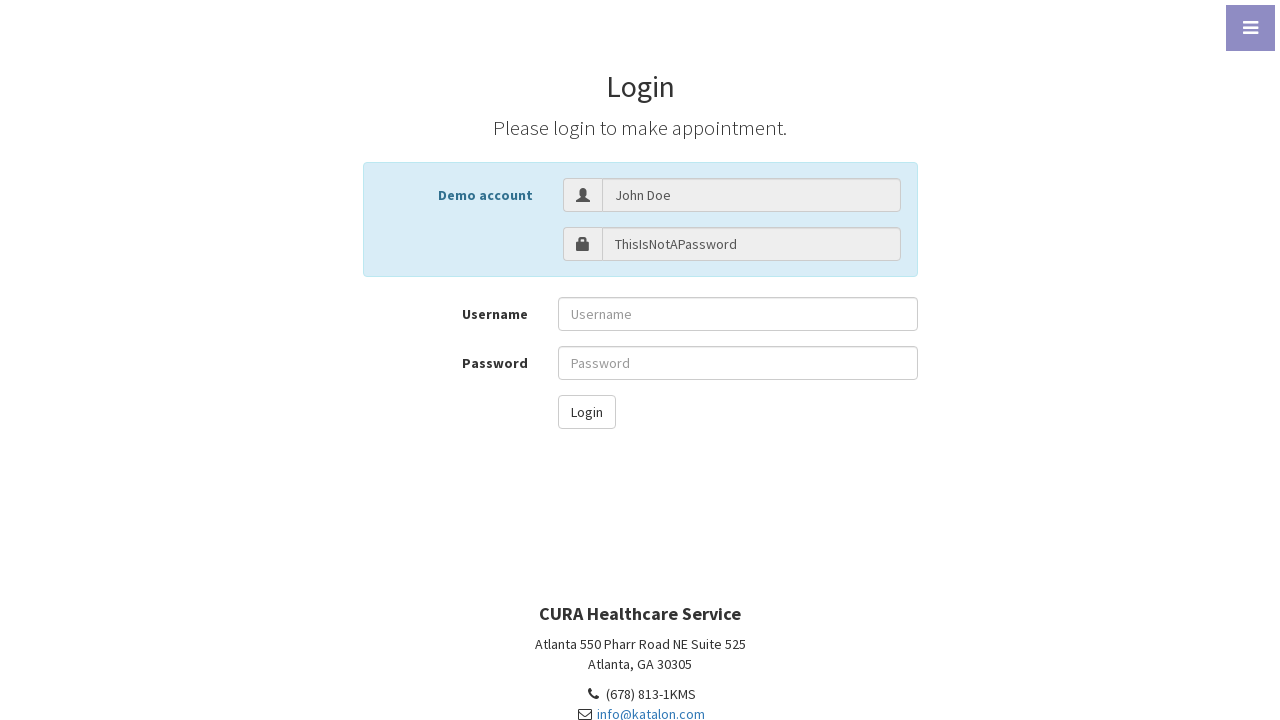

Make Appointment page loaded again
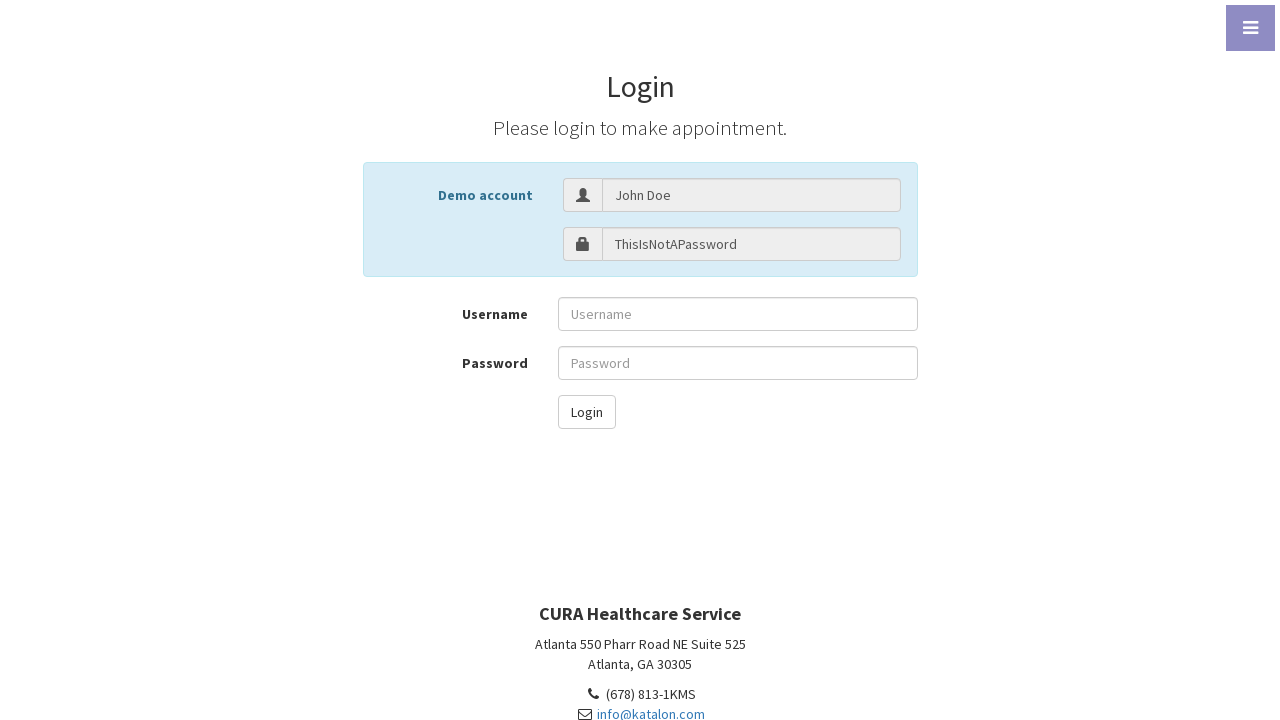

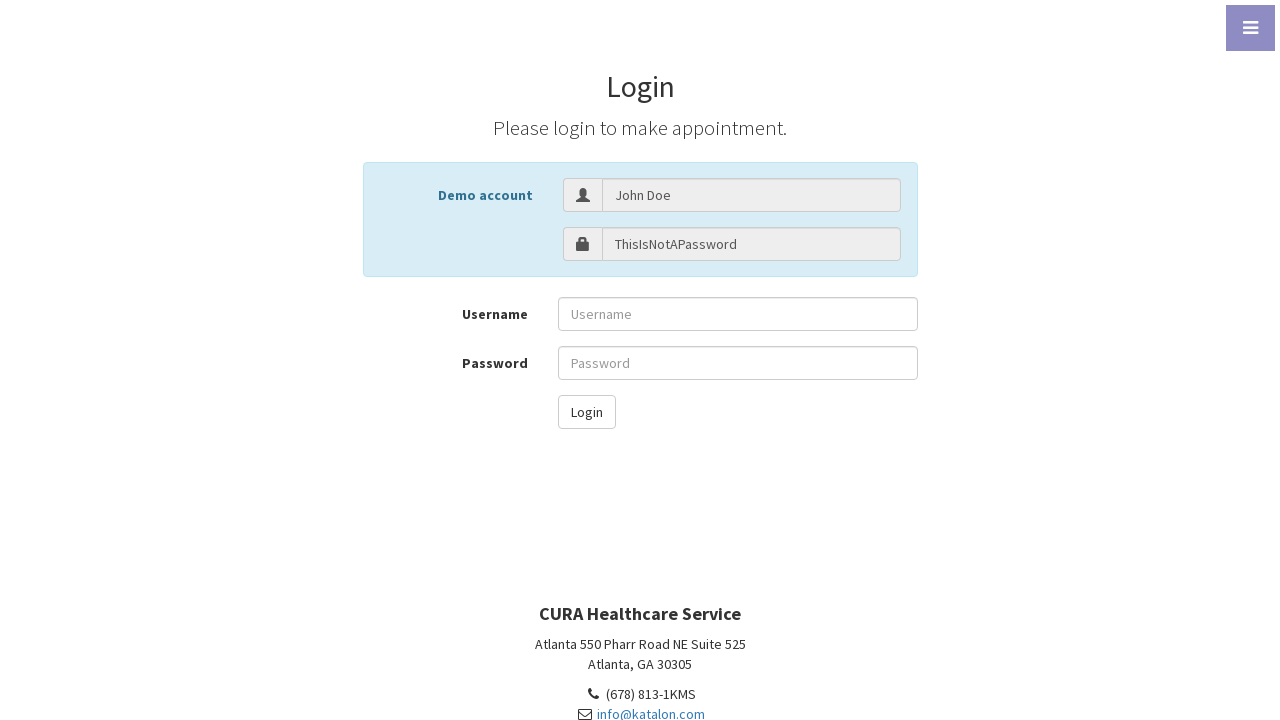